Tests various button interactions and properties including clicking buttons, checking if buttons are disabled, getting button positions, colors, and dimensions on a UI testing demo page

Starting URL: https://leafground.com/button.xhtml

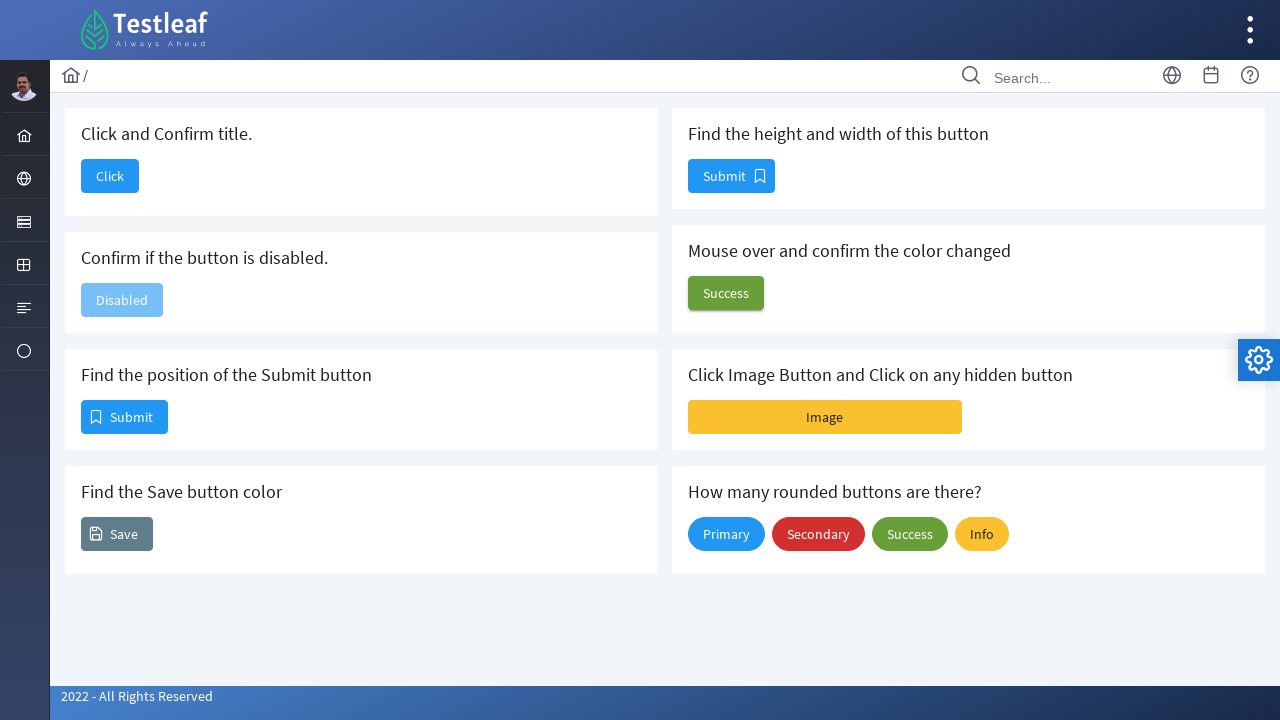

Clicked the first button on the page at (110, 176) on (//span[@class='ui-button-text ui-c'])[1]
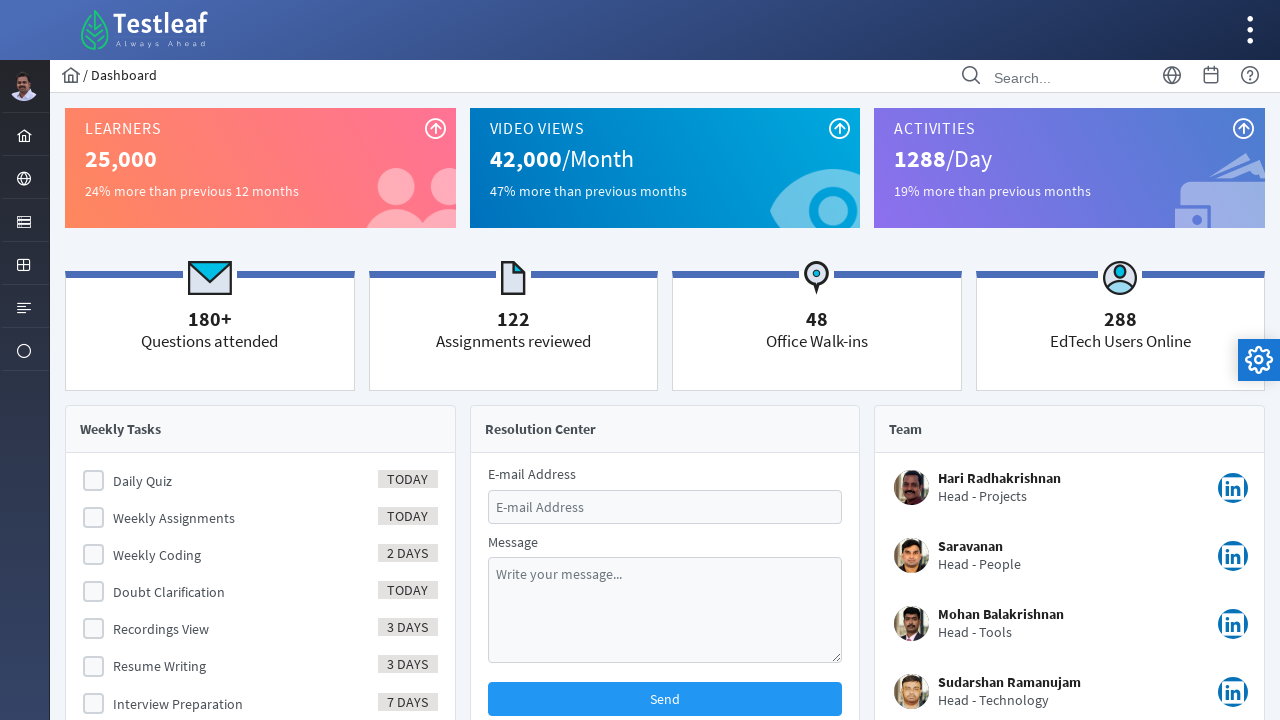

Retrieved page title: Dashboard
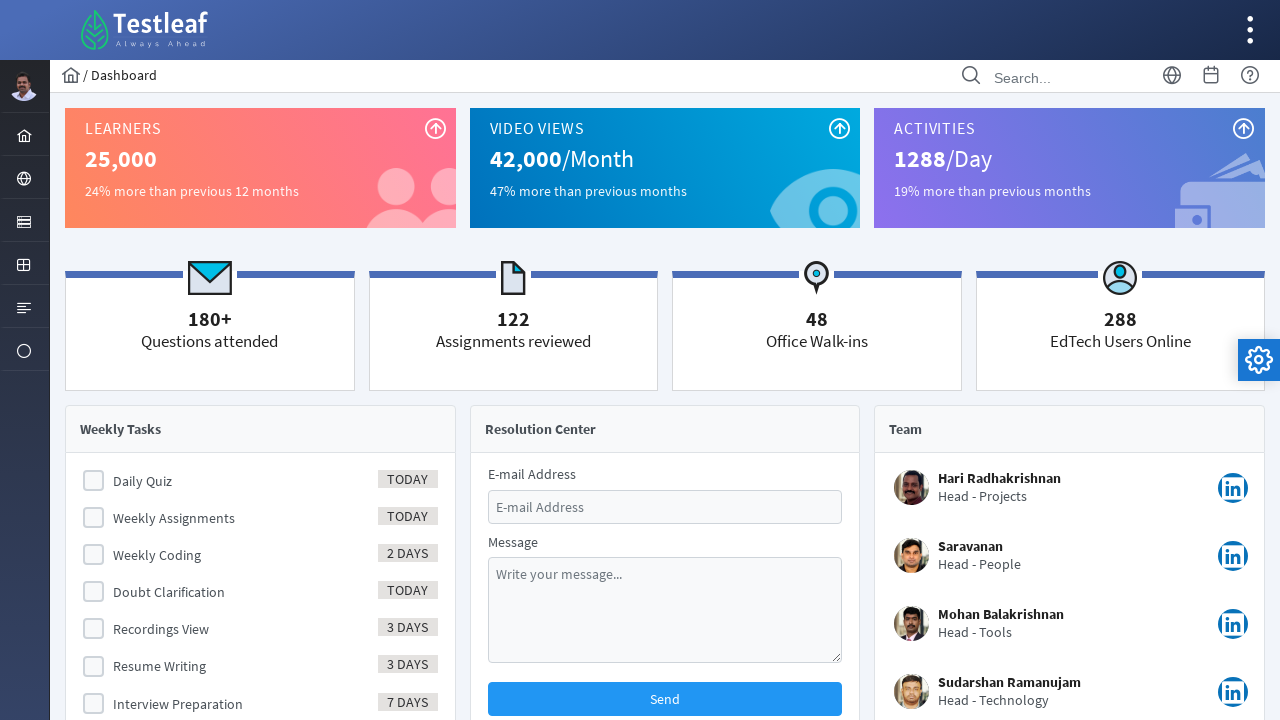

Navigated back to the button page
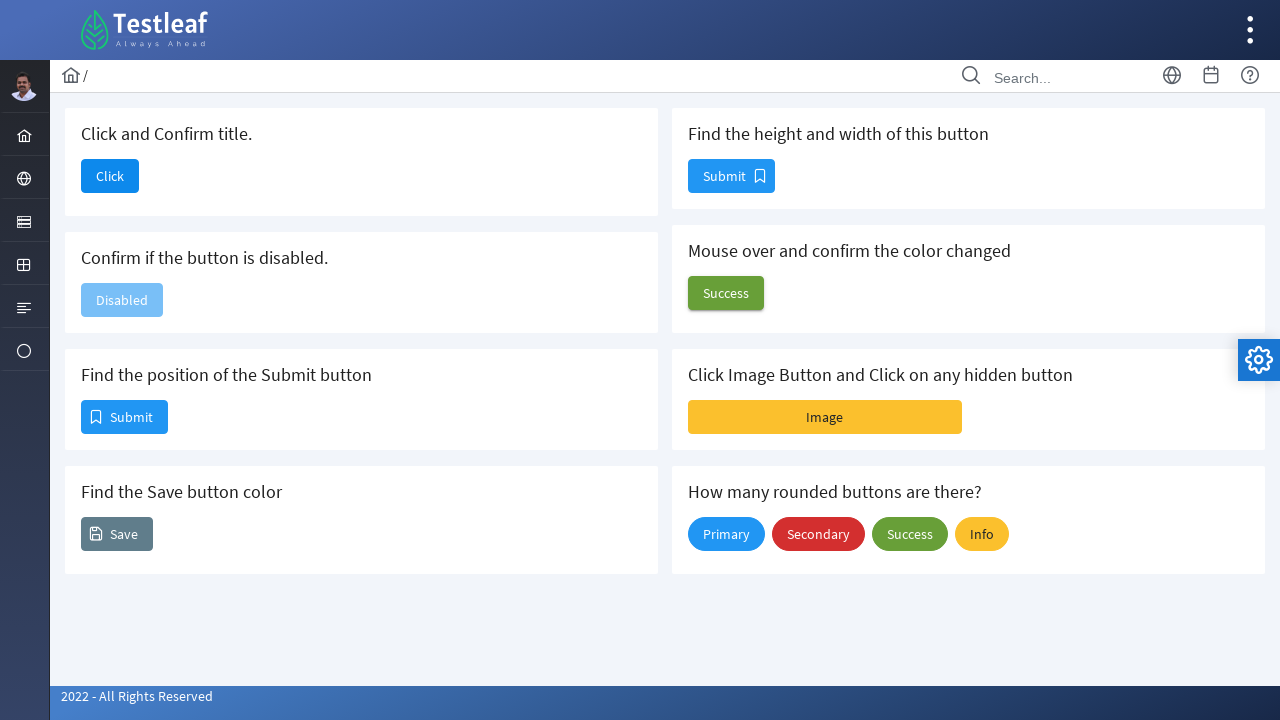

Checked if button is disabled - is_enabled: True
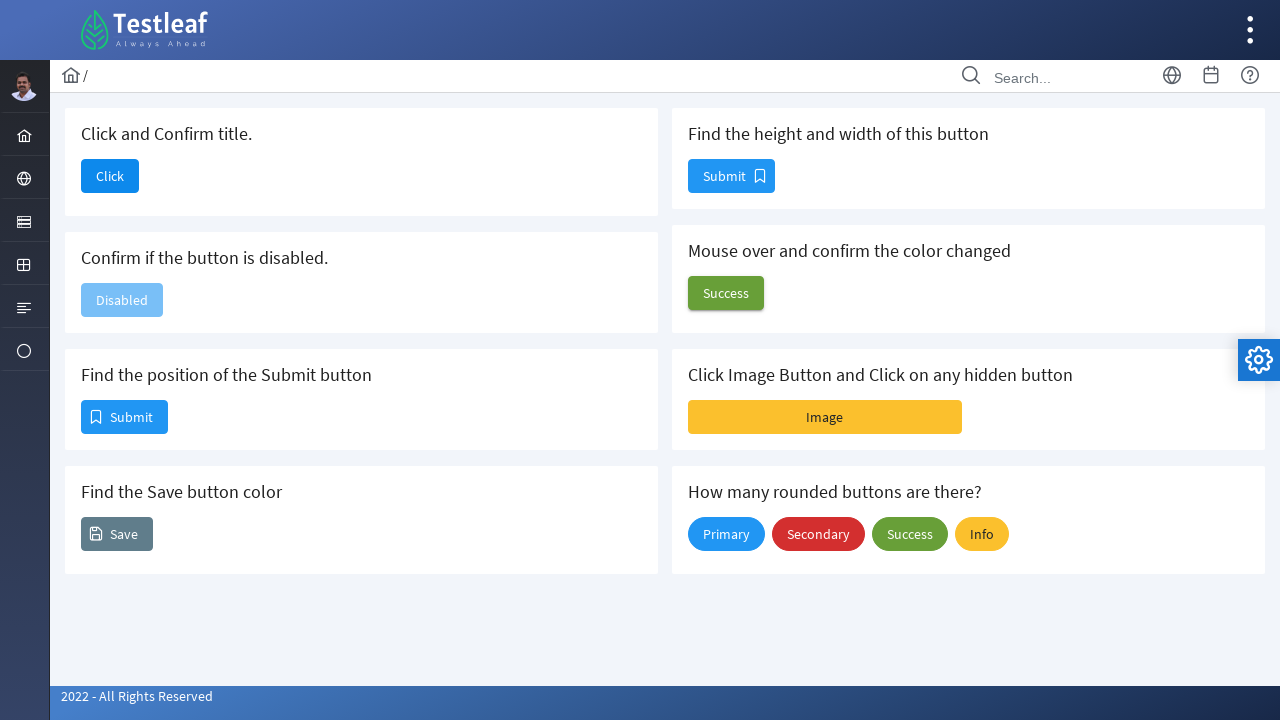

Retrieved Submit button position - X: 82, Y: 401
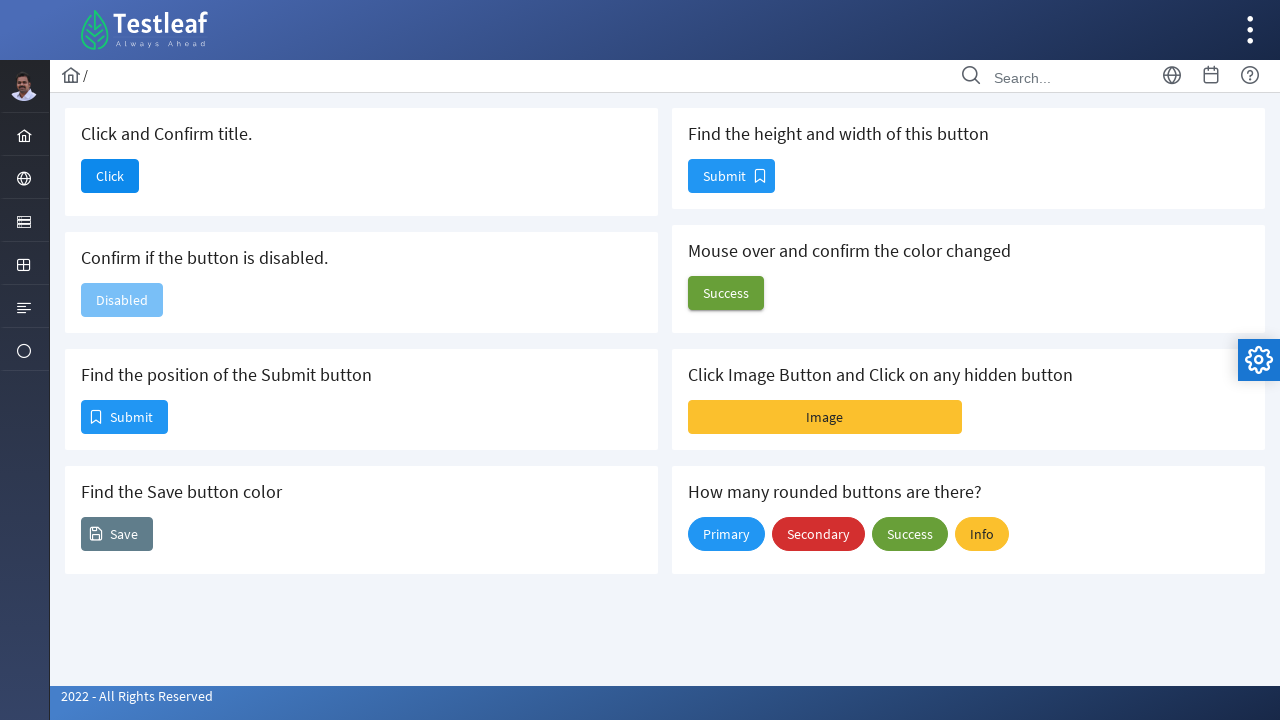

Retrieved Save button background color: rgb(96, 125, 139)
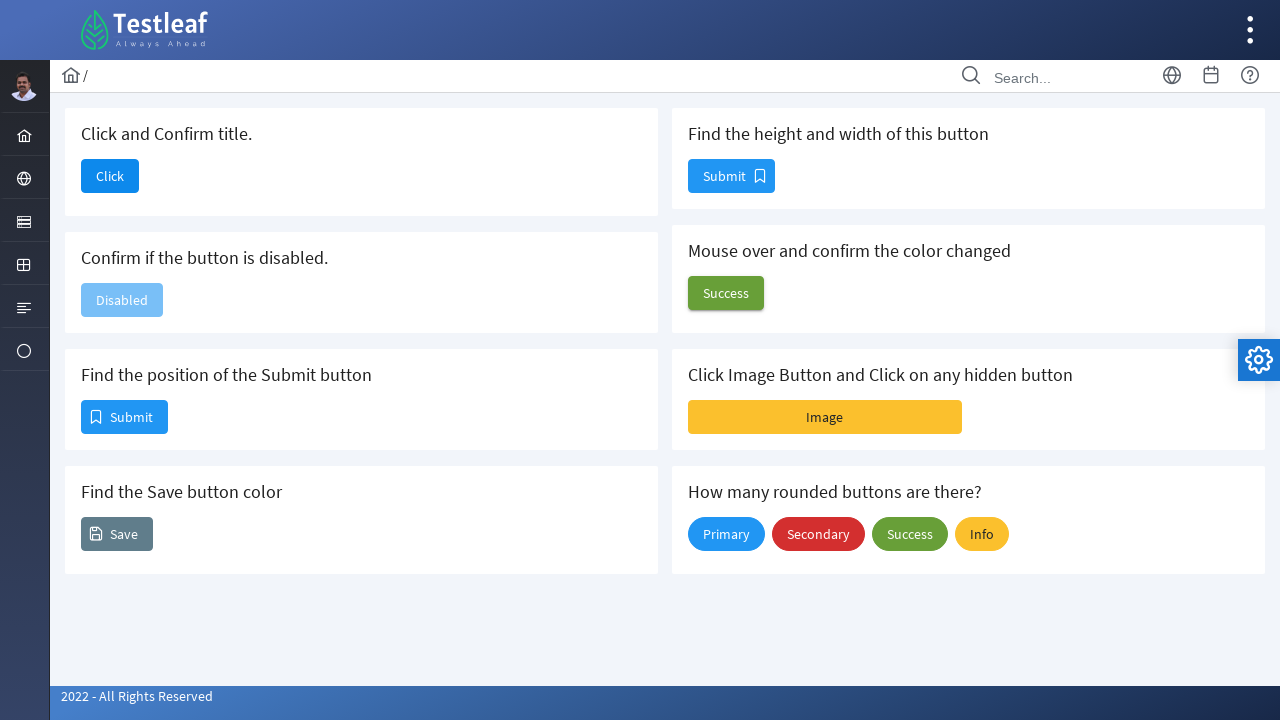

Retrieved button dimensions - Height: 101, Width: 593
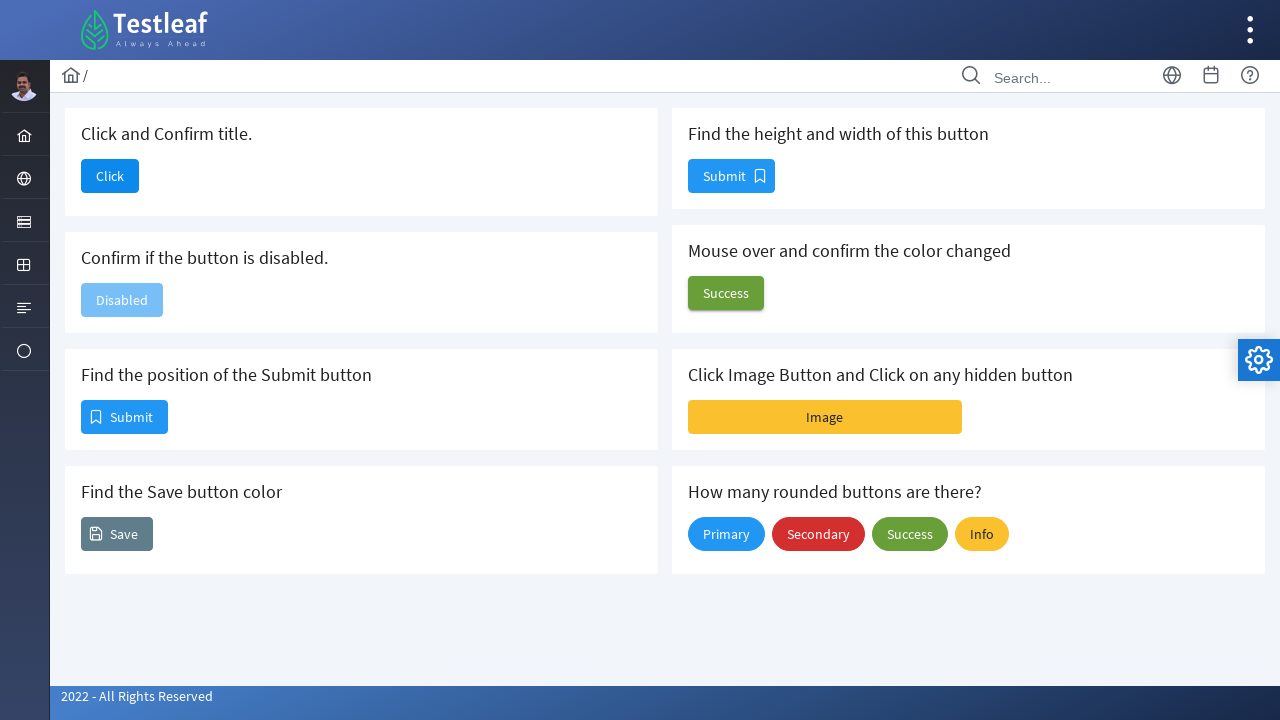

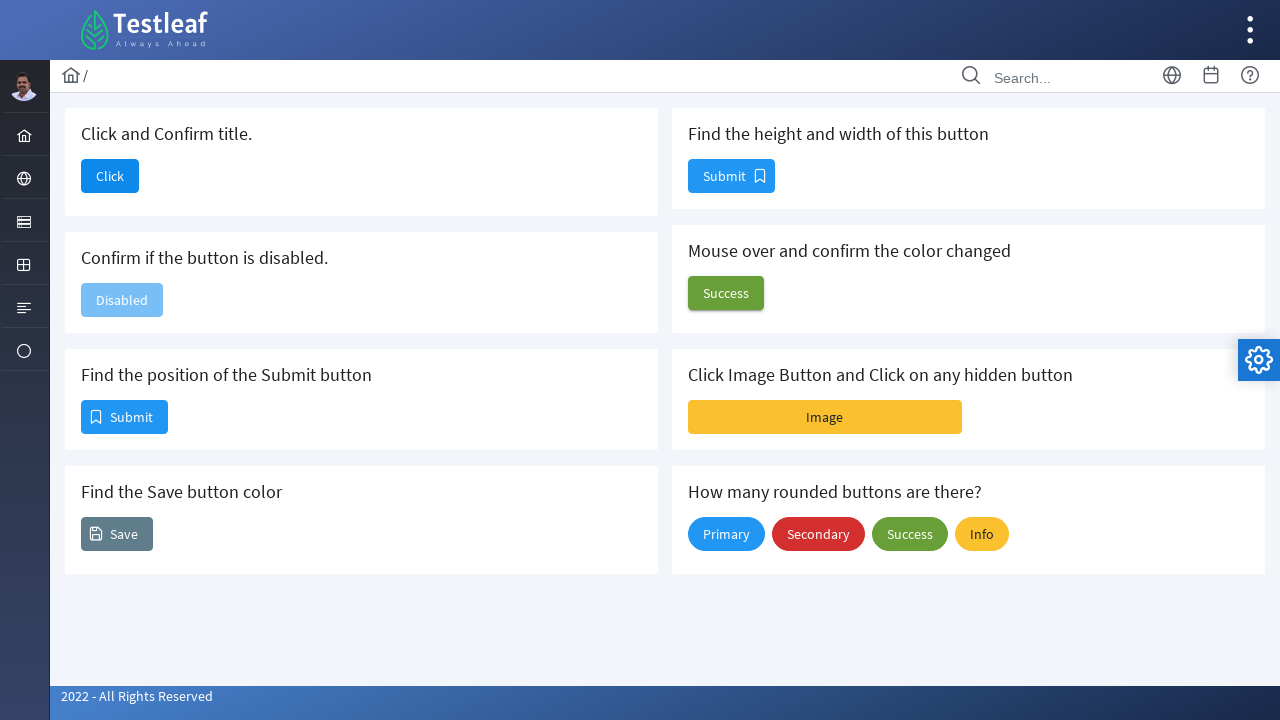